Tests form filling using keyboard actions, including tab navigation, copy-paste operations with Ctrl+A/C/V, and form submission

Starting URL: https://demoqa.com/text-box

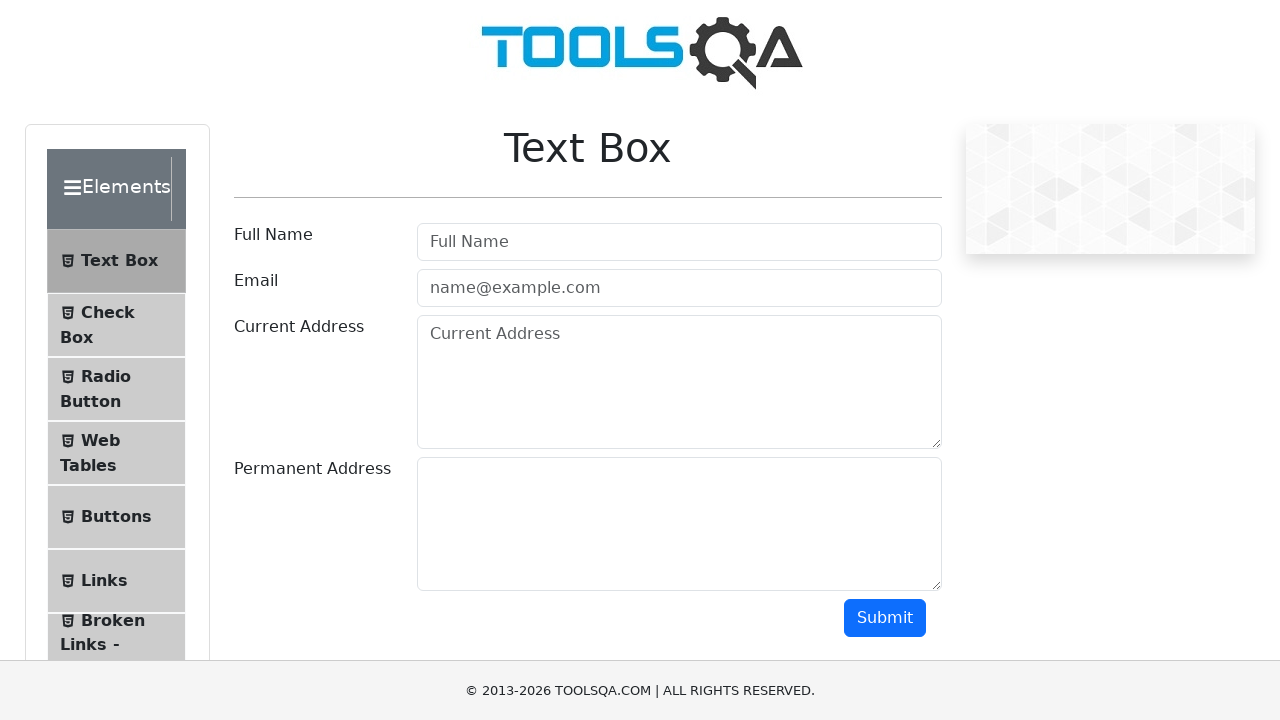

Filled username field with 'Software Engineer' on #userName
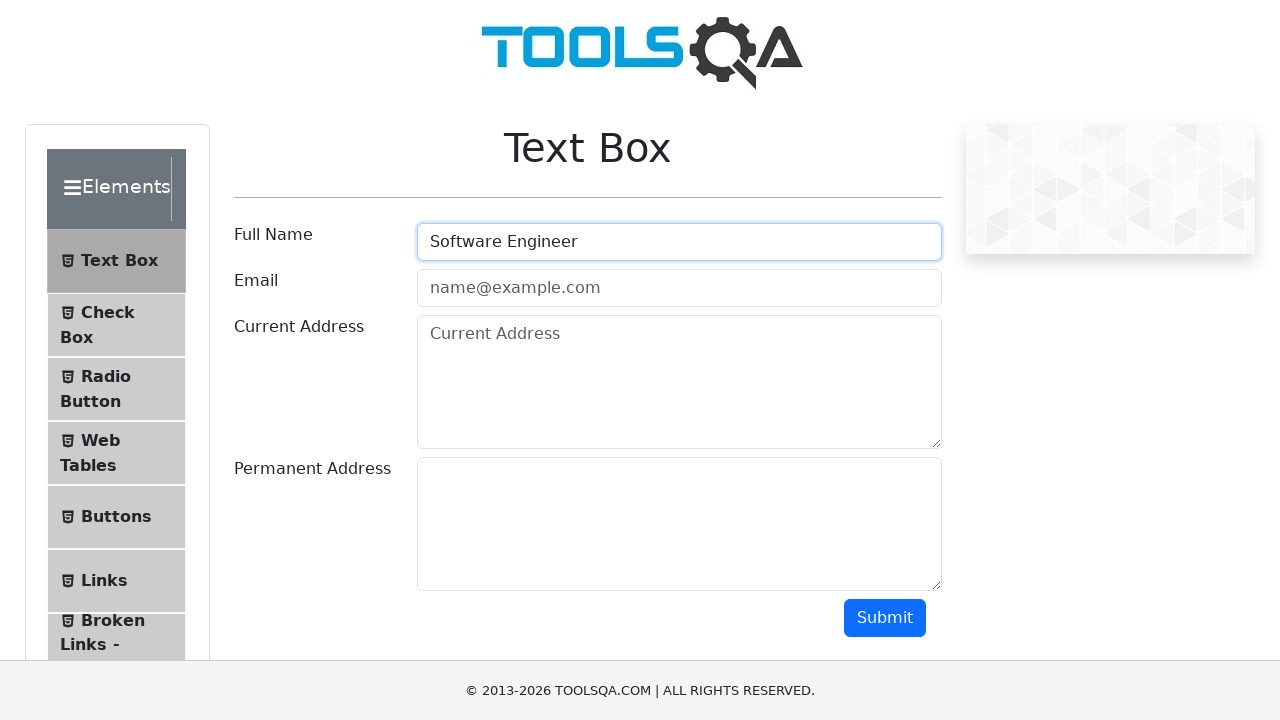

Pressed Tab to navigate from username to email field on #userName
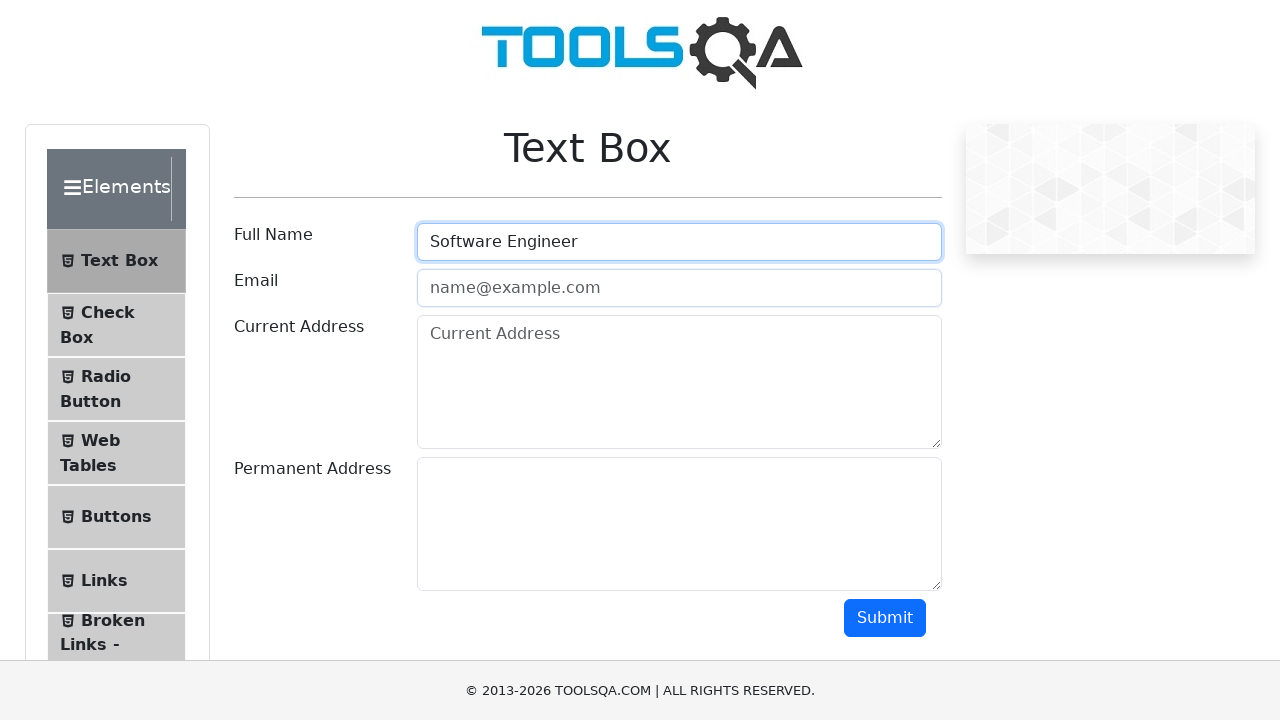

Typed email address 'QA@tester.com' in email field on #userEmail
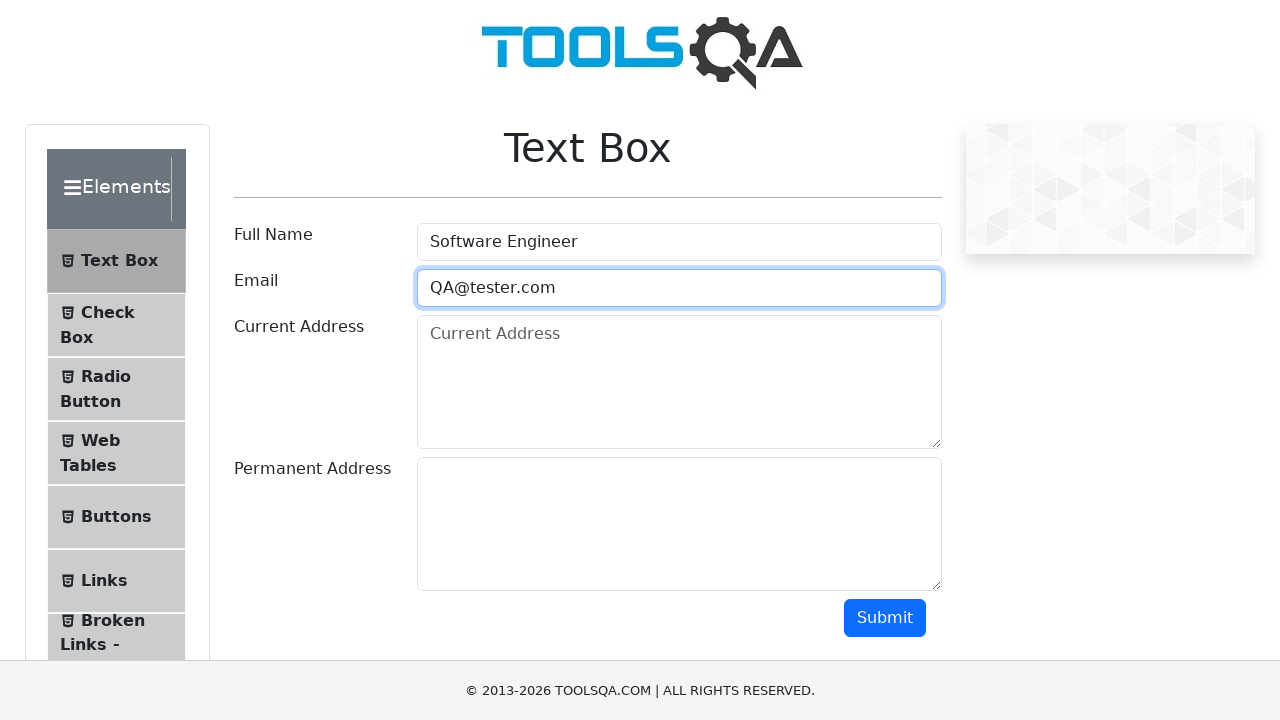

Pressed Tab to navigate from email to current address field on #userEmail
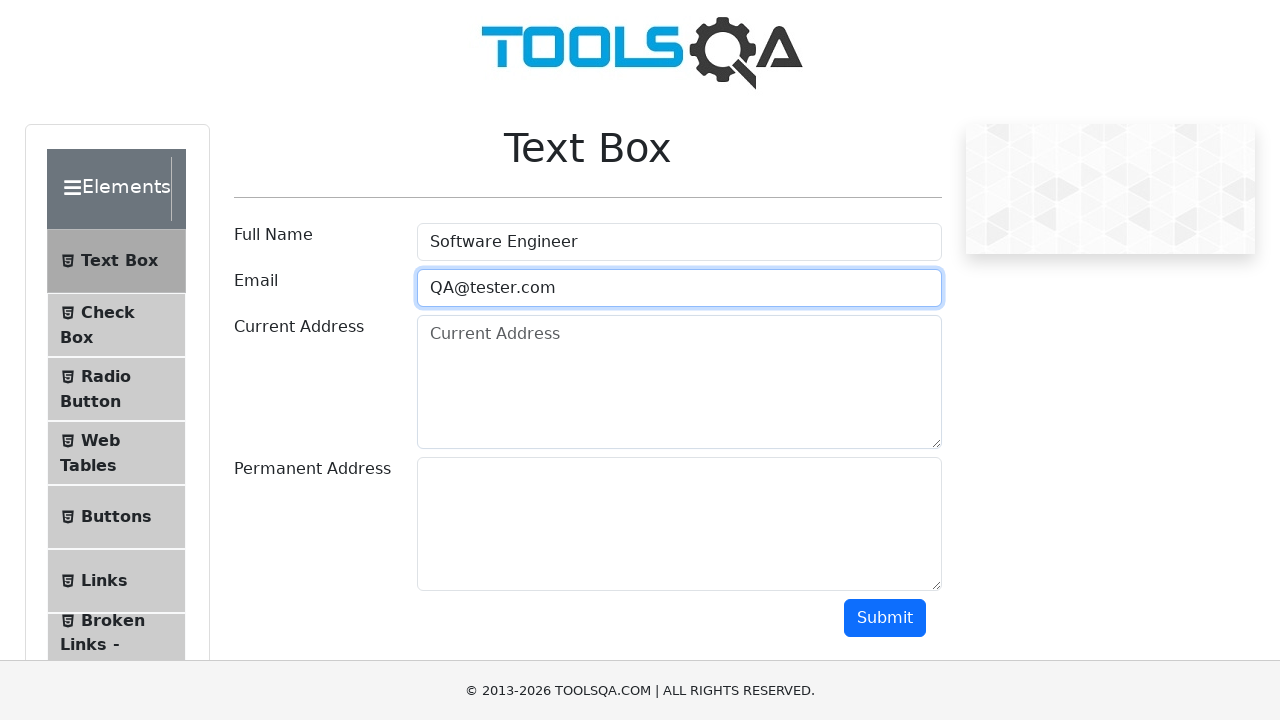

Typed current address 'IT Park' in current address field on #currentAddress
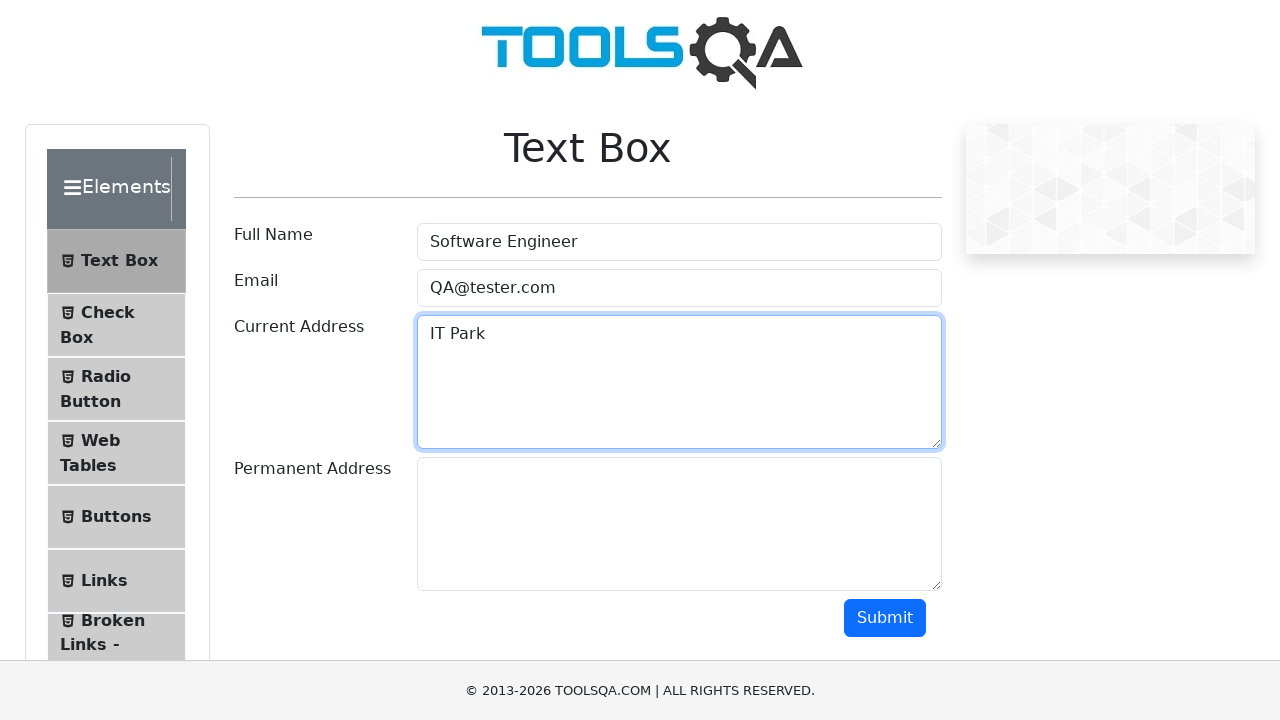

Pressed Ctrl+A to select all text in current address field on #currentAddress
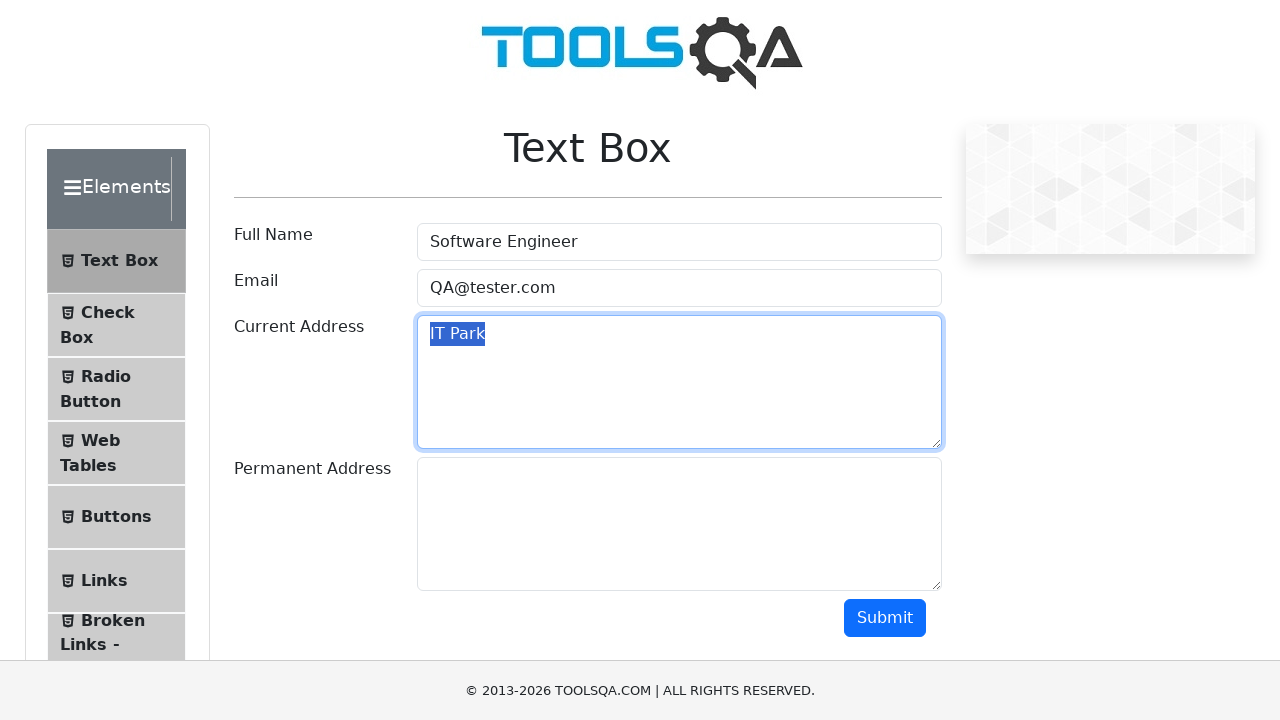

Pressed Ctrl+C to copy selected address text on #currentAddress
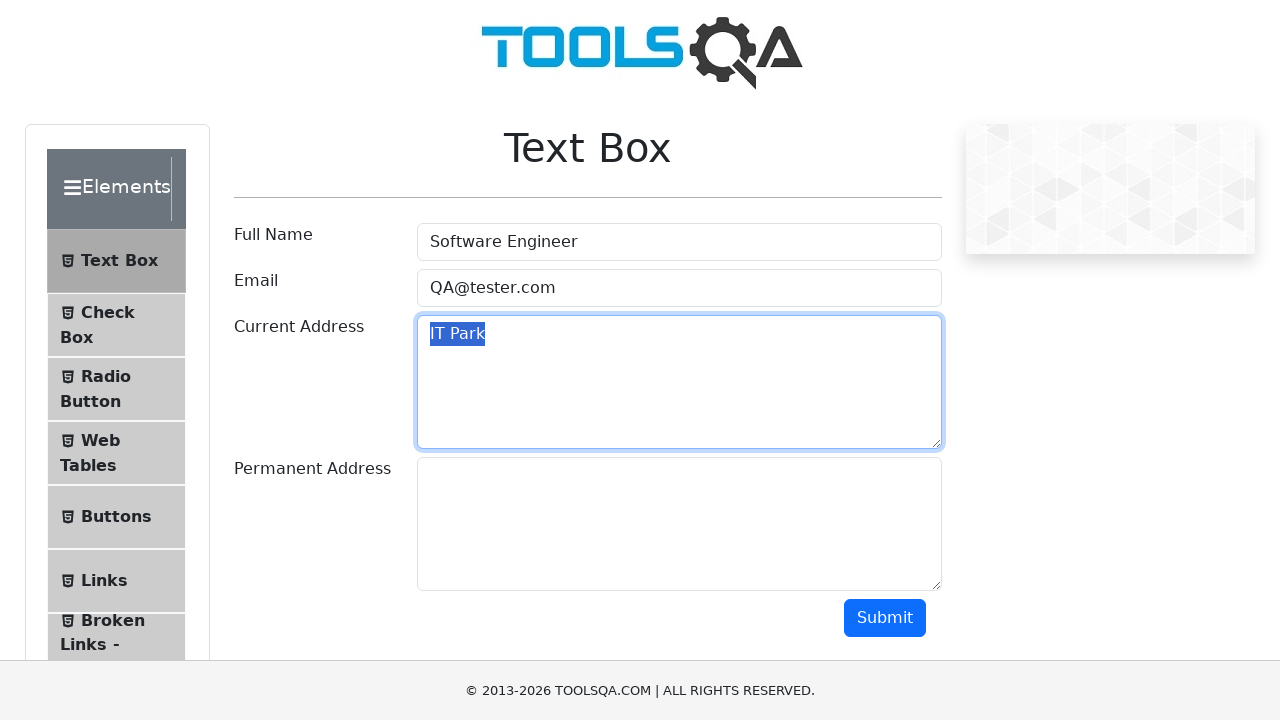

Pressed Tab to navigate from current address to permanent address field on #currentAddress
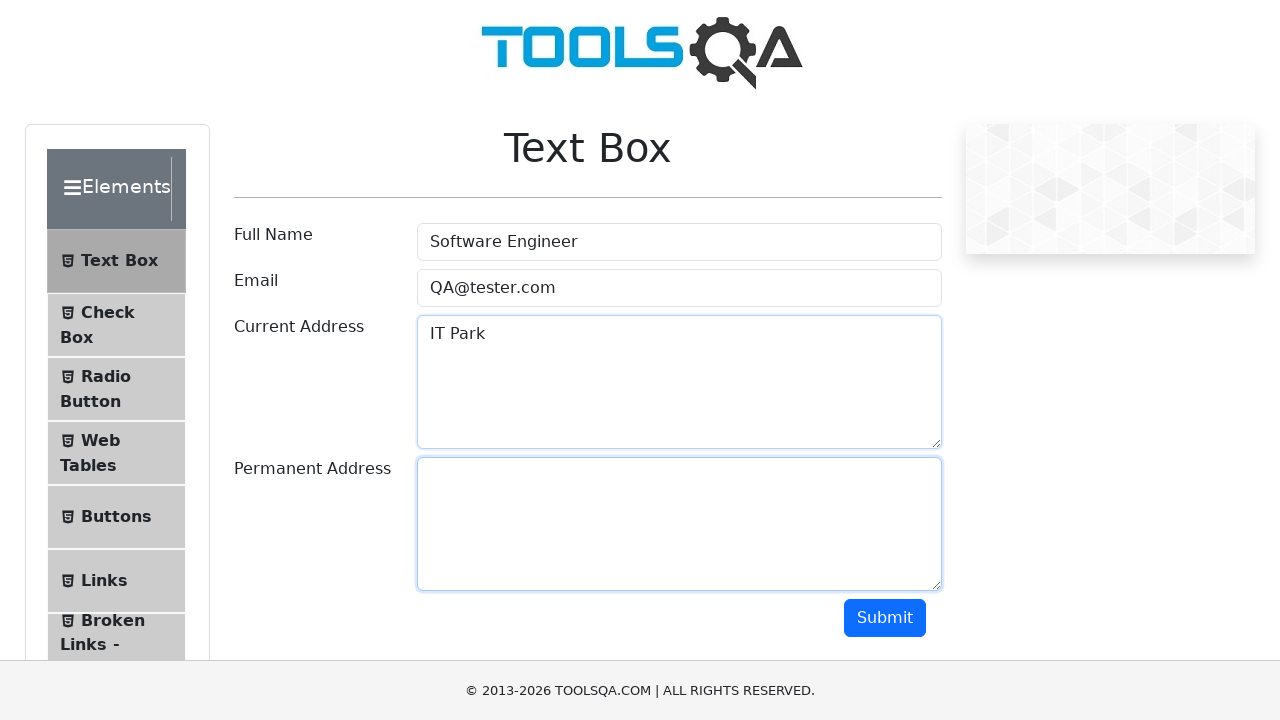

Pressed Ctrl+V to paste copied address text into permanent address field on #permanentAddress
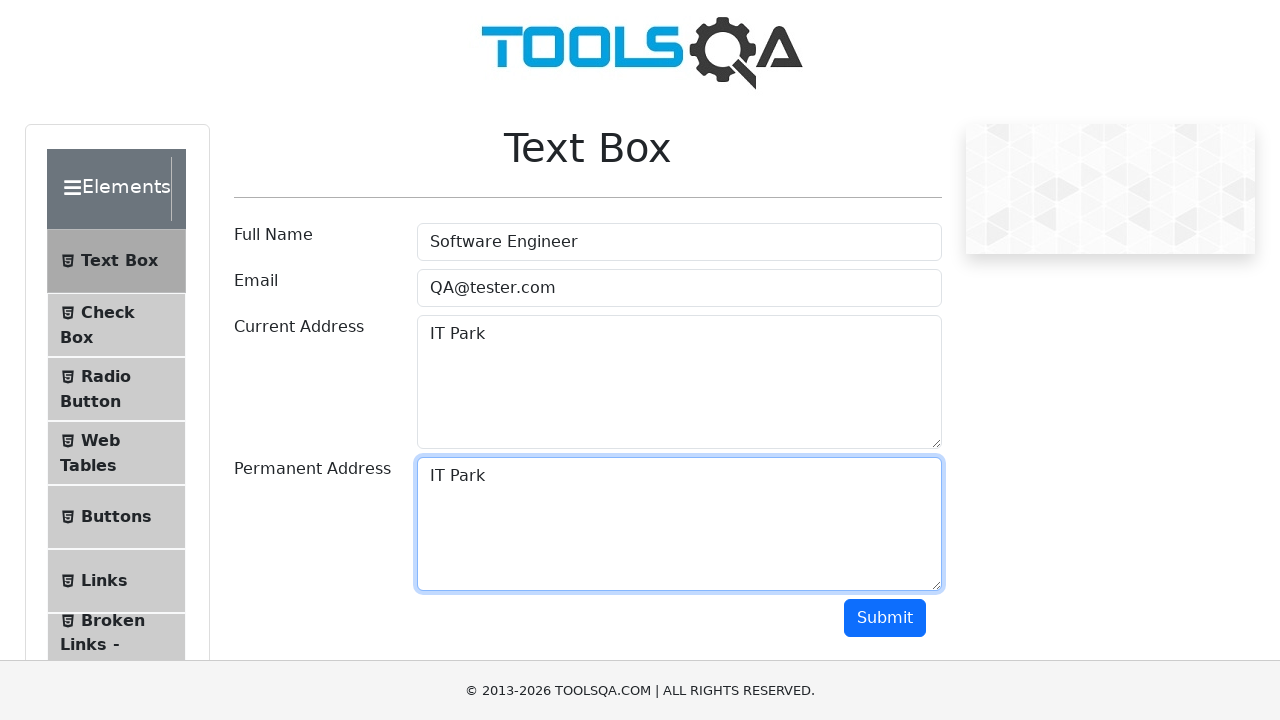

Pressed Tab to navigate from permanent address to submit button on #permanentAddress
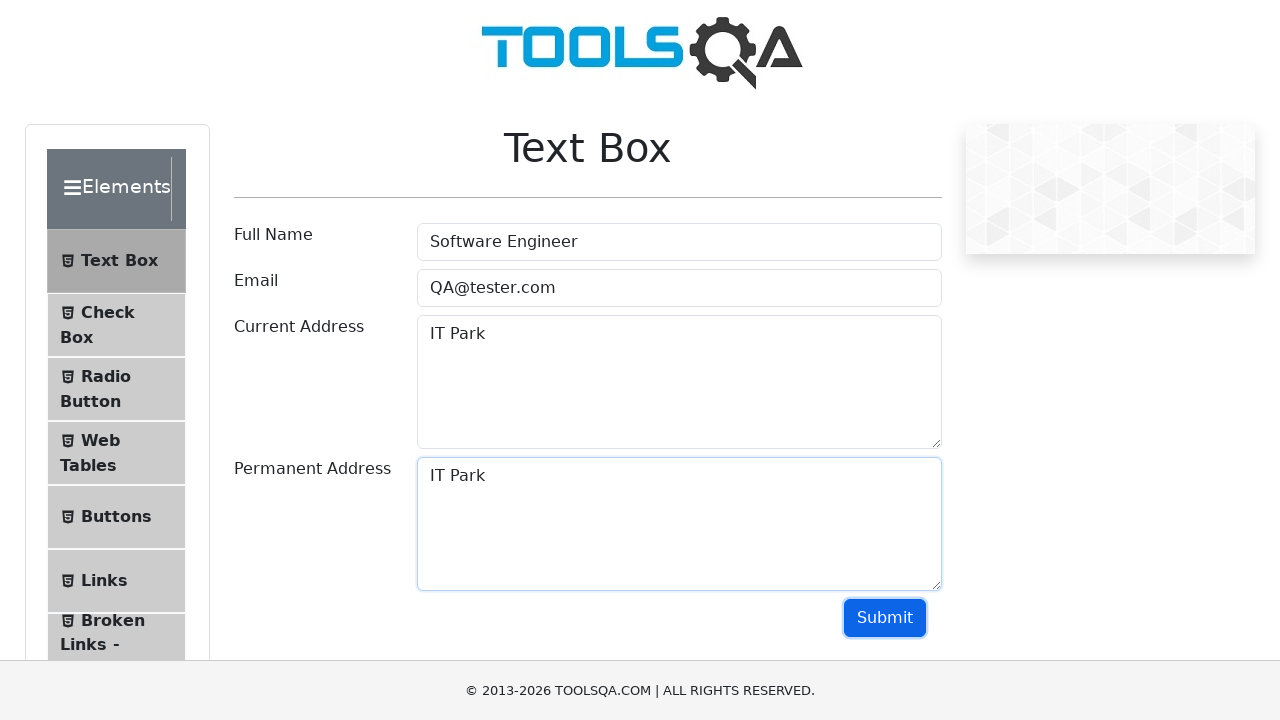

Pressed Enter on submit button to submit the form on #submit
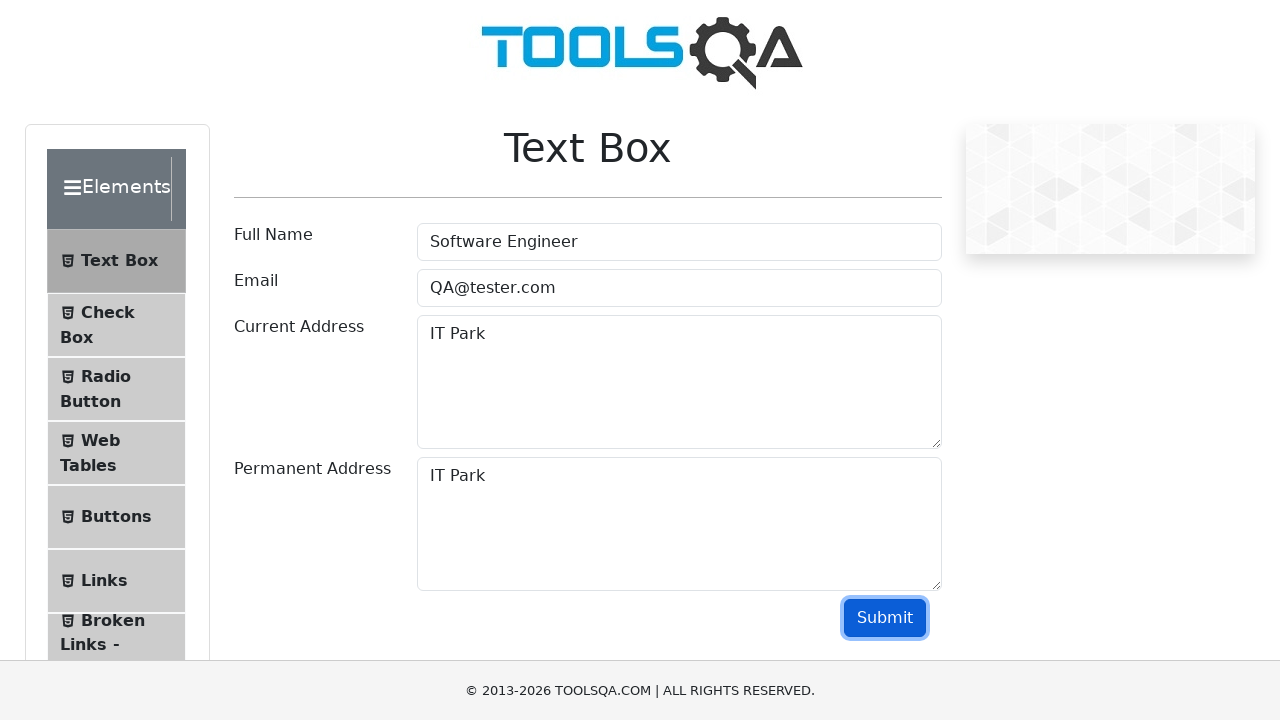

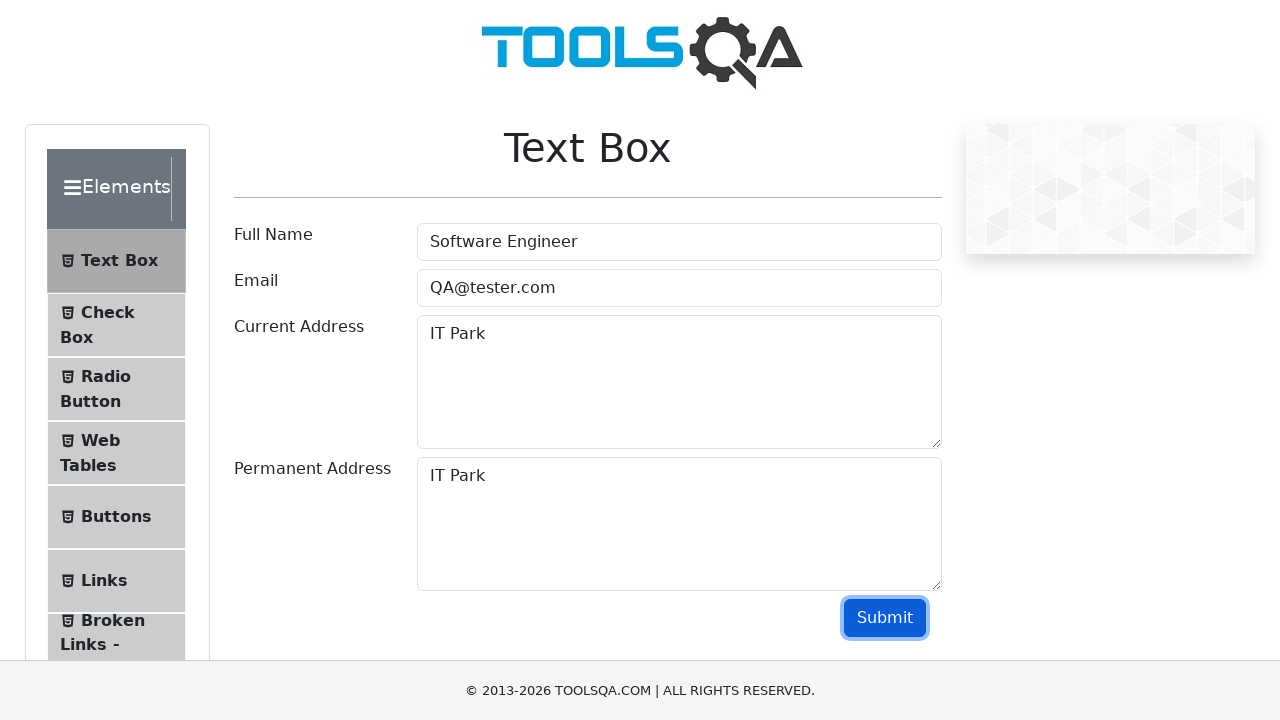